Tests form submission by clicking a link with specific text, then filling out a registration form with personal details and submitting it

Starting URL: http://suninjuly.github.io/find_link_text

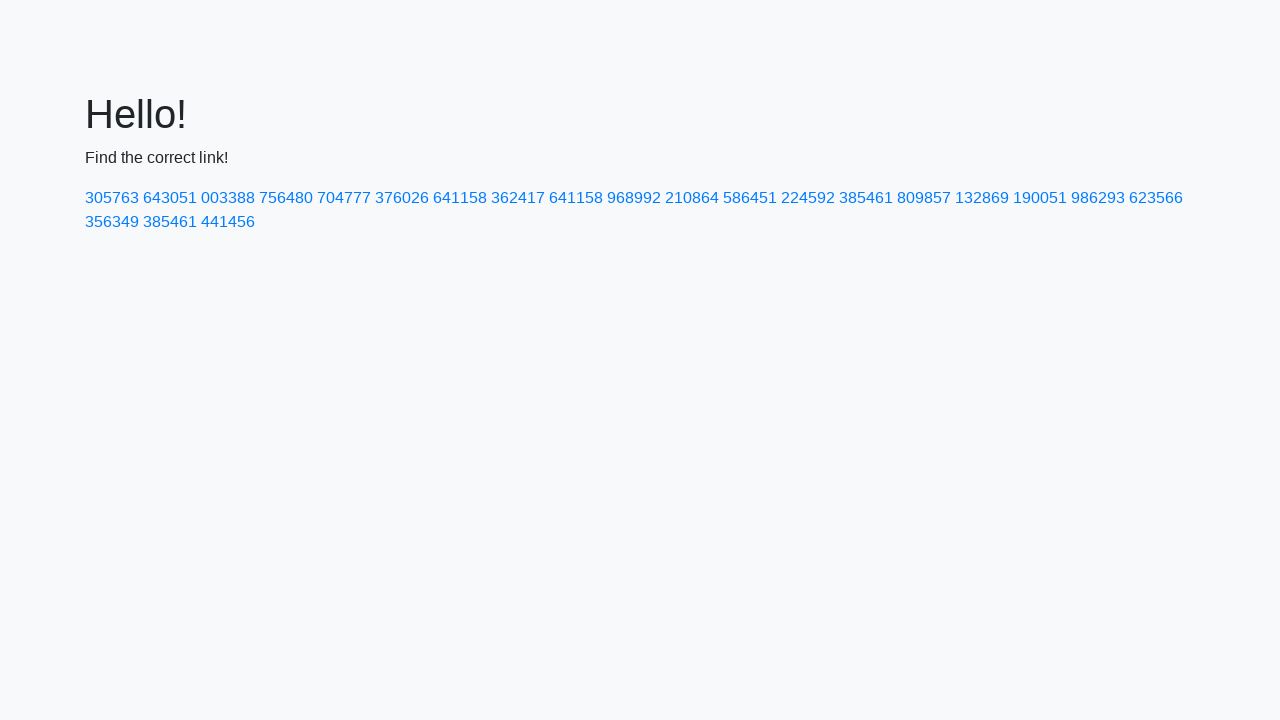

Clicked link with text '224592' at (808, 198) on a:has-text('224592')
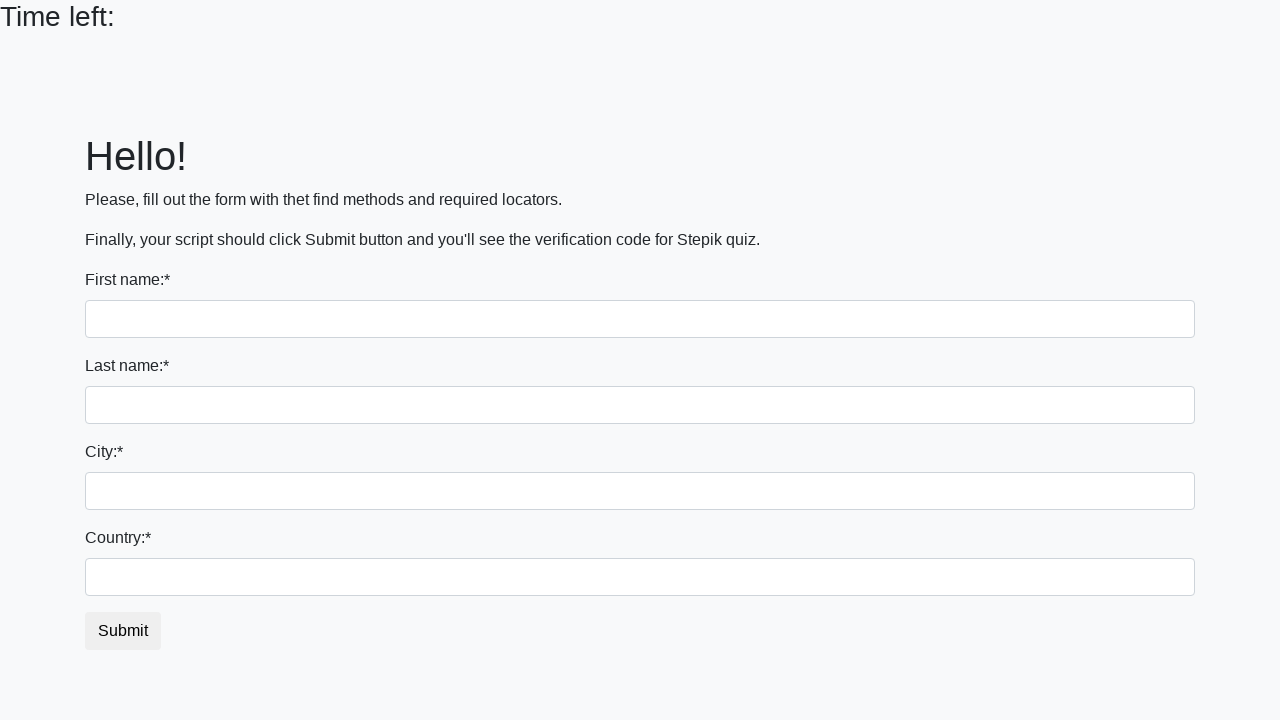

Filled first name field with 'Ivan' on input[name='first_name']
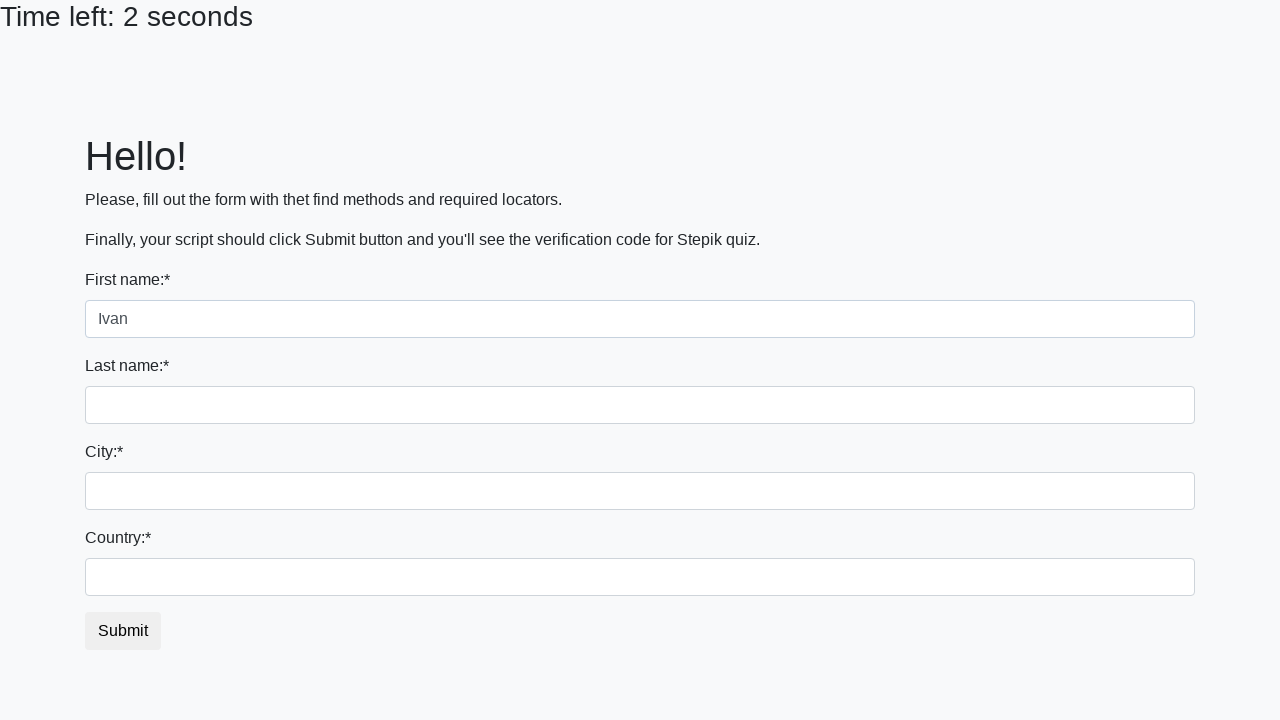

Filled last name field with 'Petrov' on input[name='last_name']
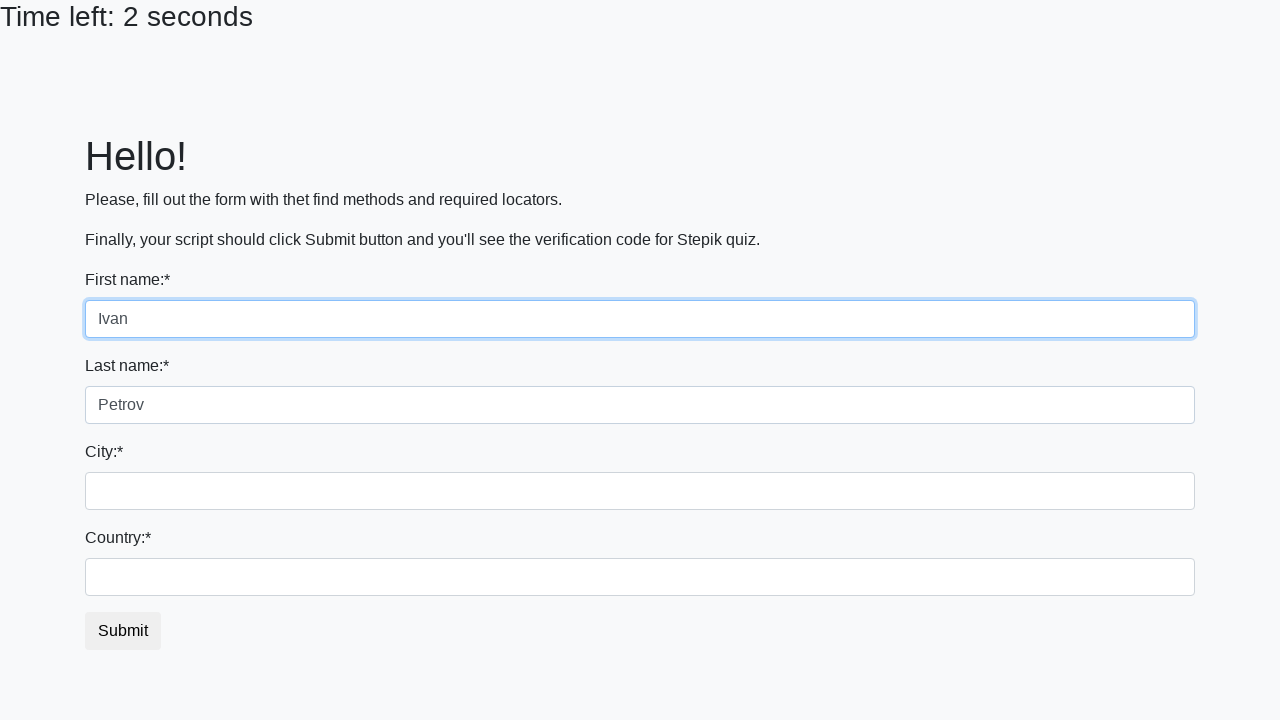

Filled city field with 'Smolensk' on .city
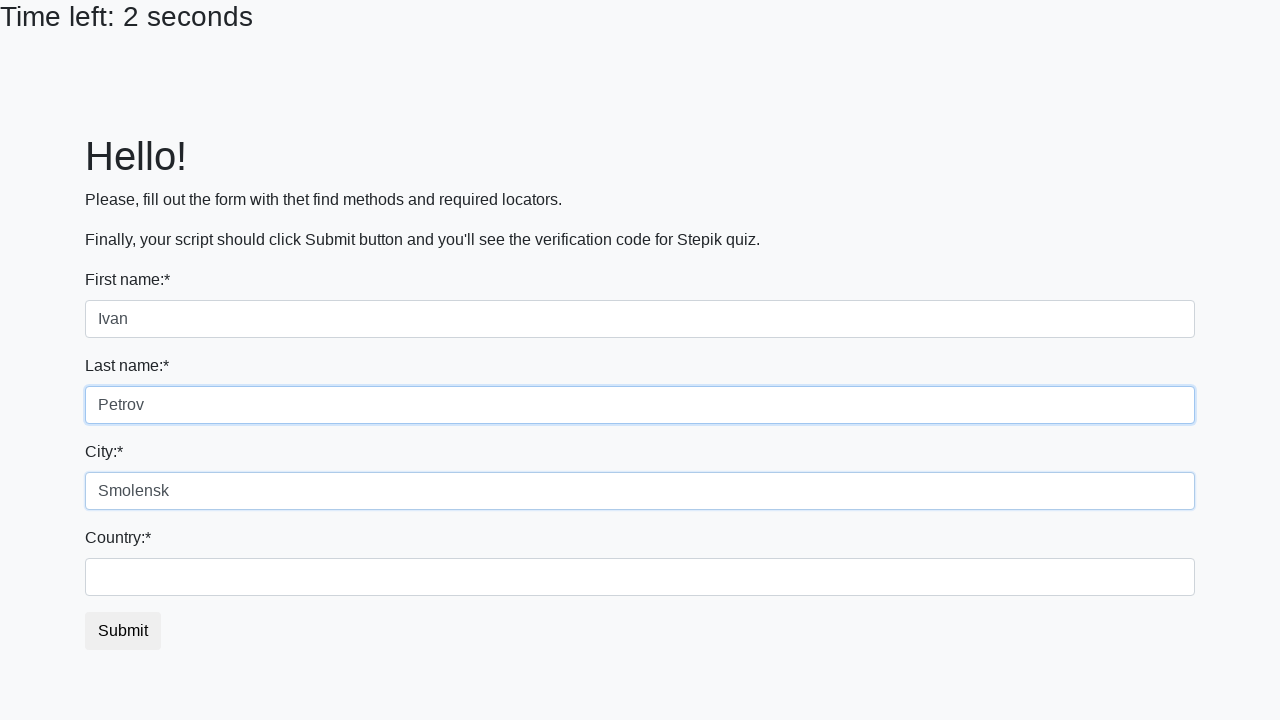

Filled country field with 'Russia' on #country
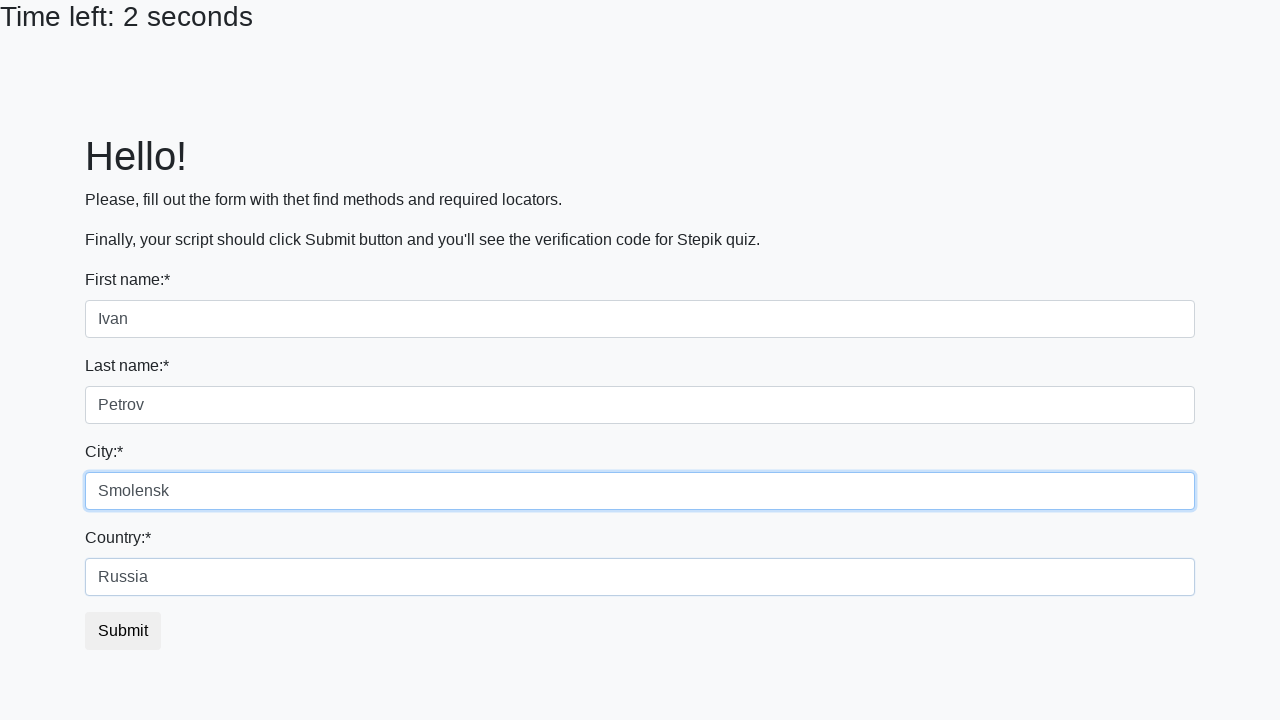

Clicked submit button to submit registration form at (123, 631) on .btn
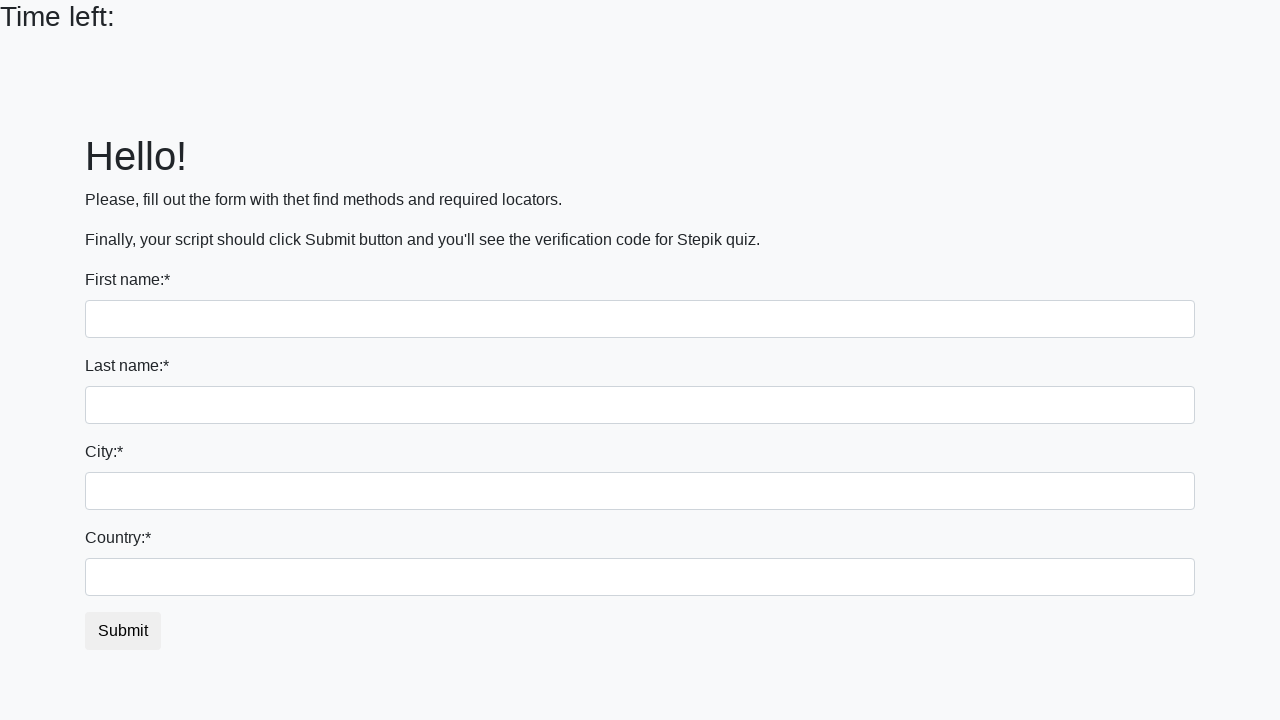

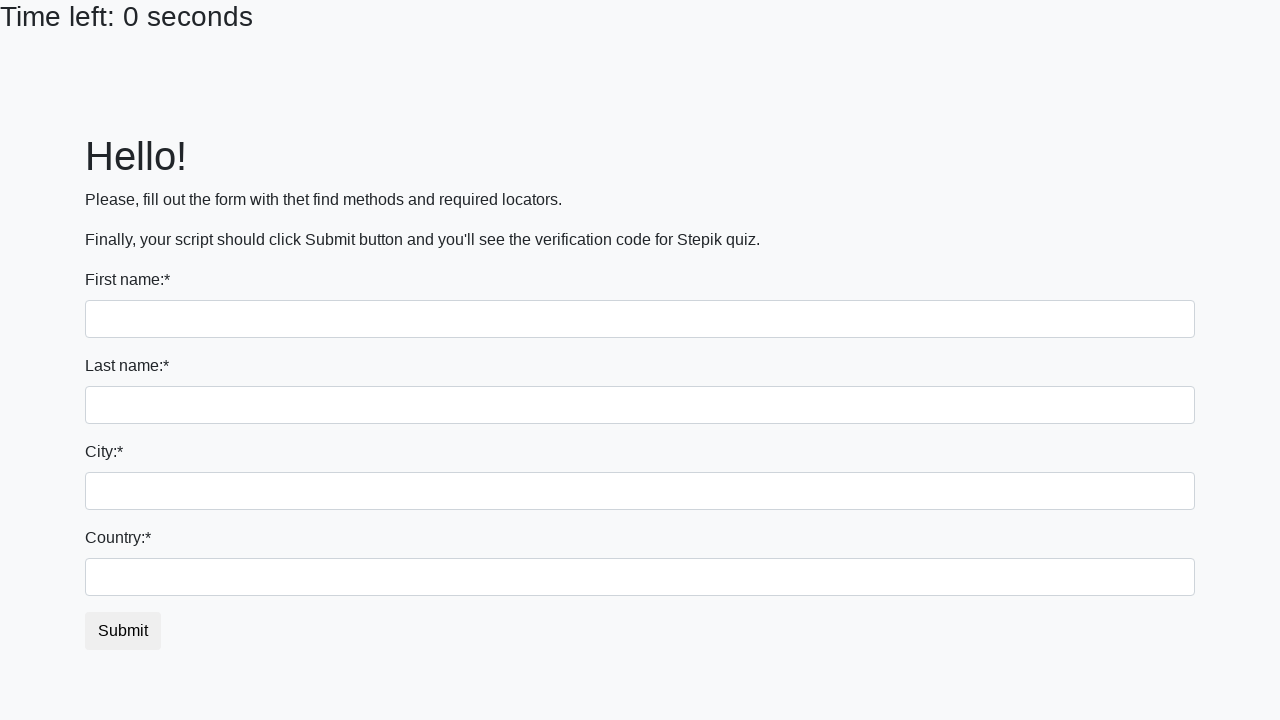